Tests that new todo items are appended to the bottom of the list by creating 3 items

Starting URL: https://demo.playwright.dev/todomvc

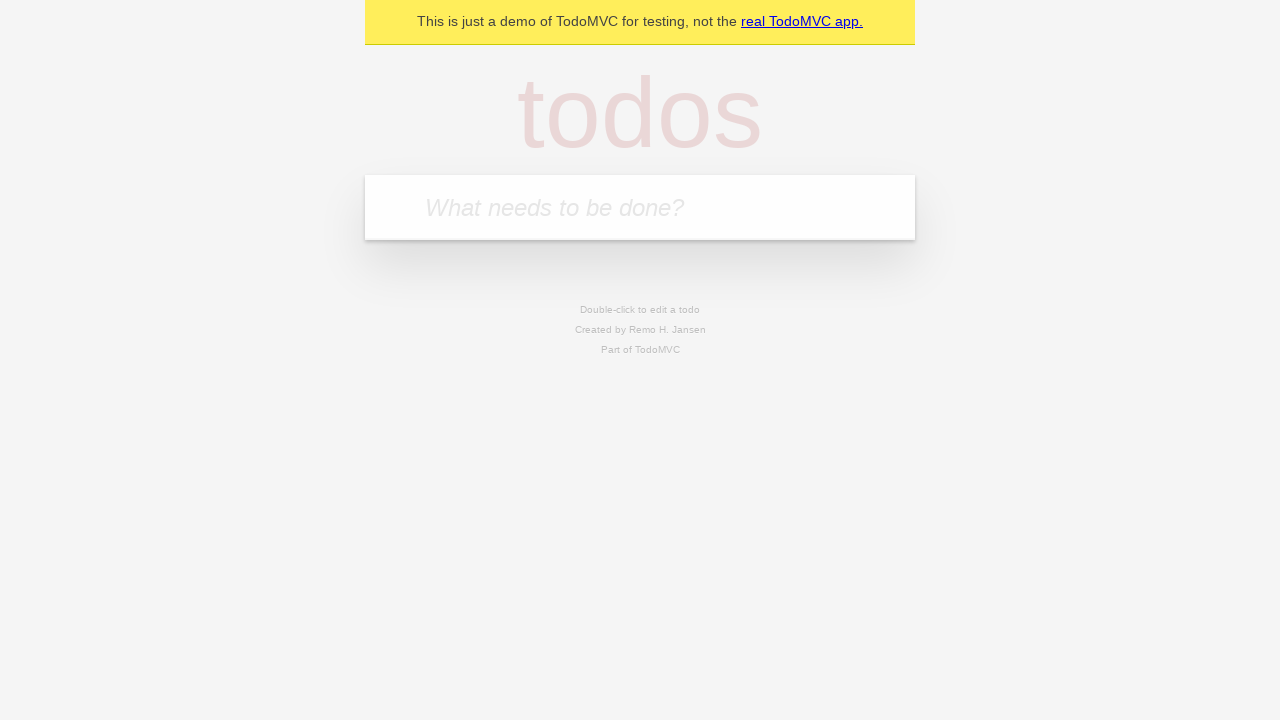

Filled todo input with 'buy some cheese' on internal:attr=[placeholder="What needs to be done?"i]
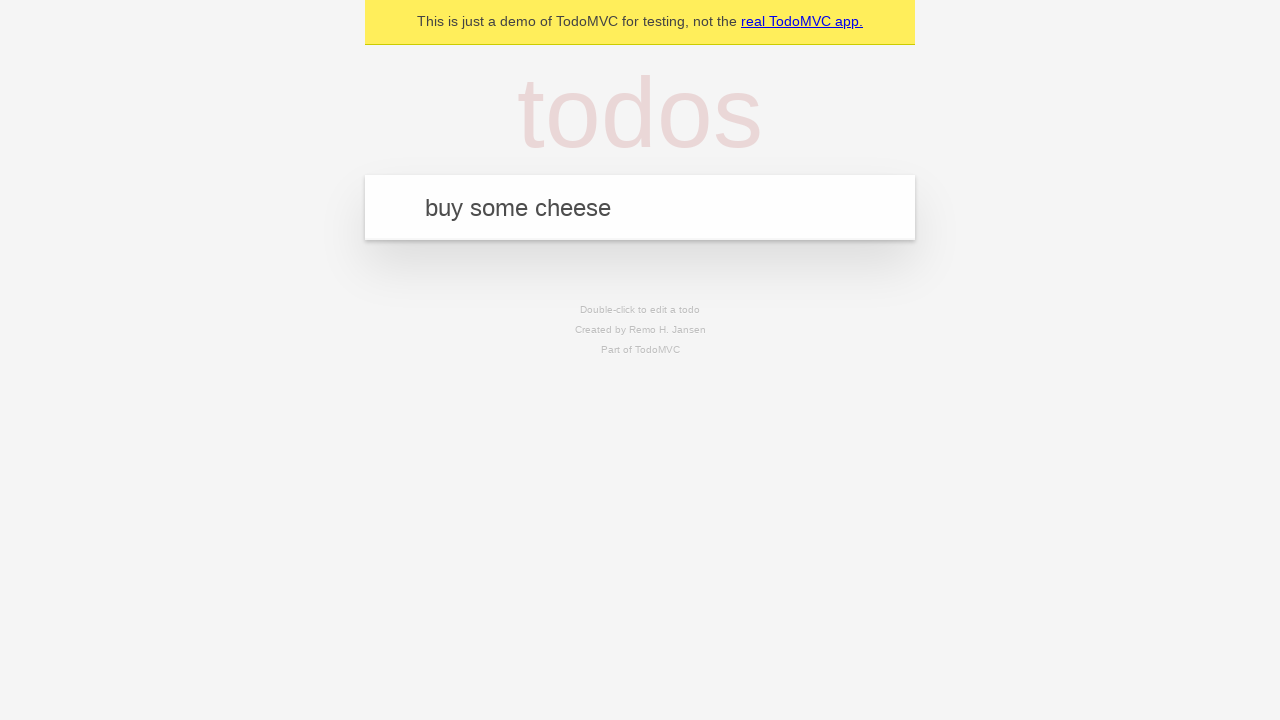

Pressed Enter to create first todo item on internal:attr=[placeholder="What needs to be done?"i]
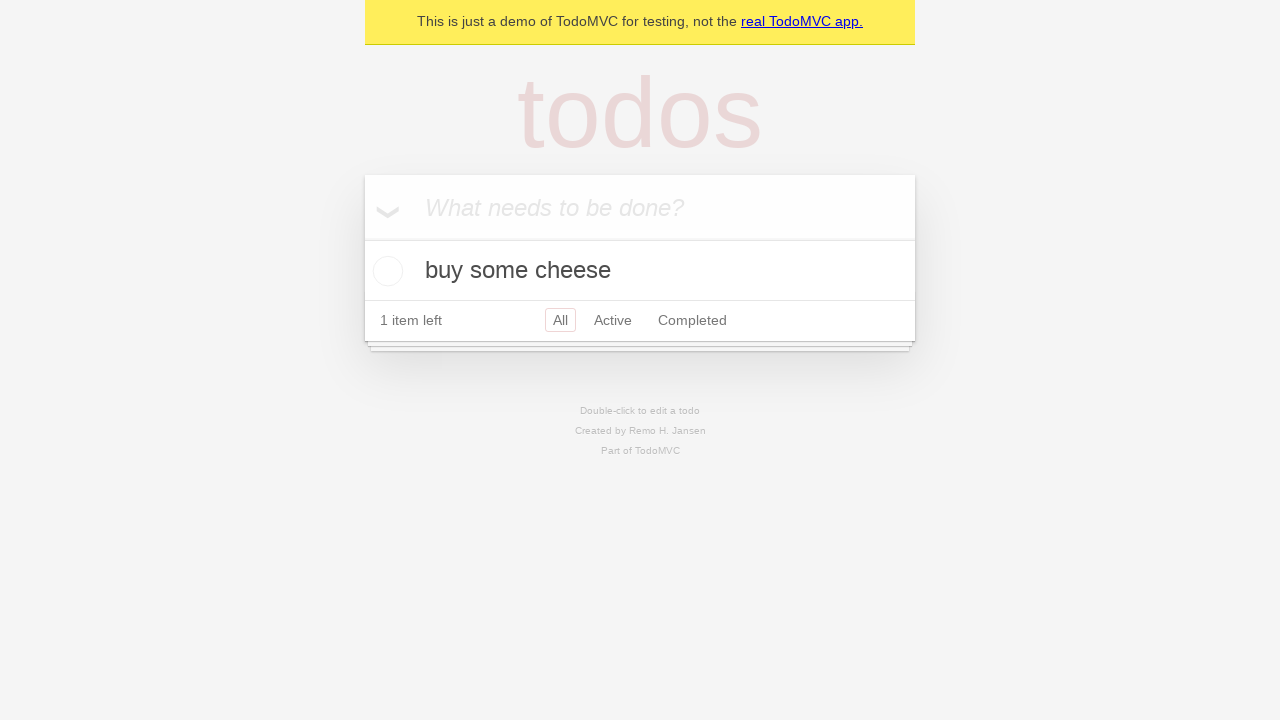

Filled todo input with 'feed the cat' on internal:attr=[placeholder="What needs to be done?"i]
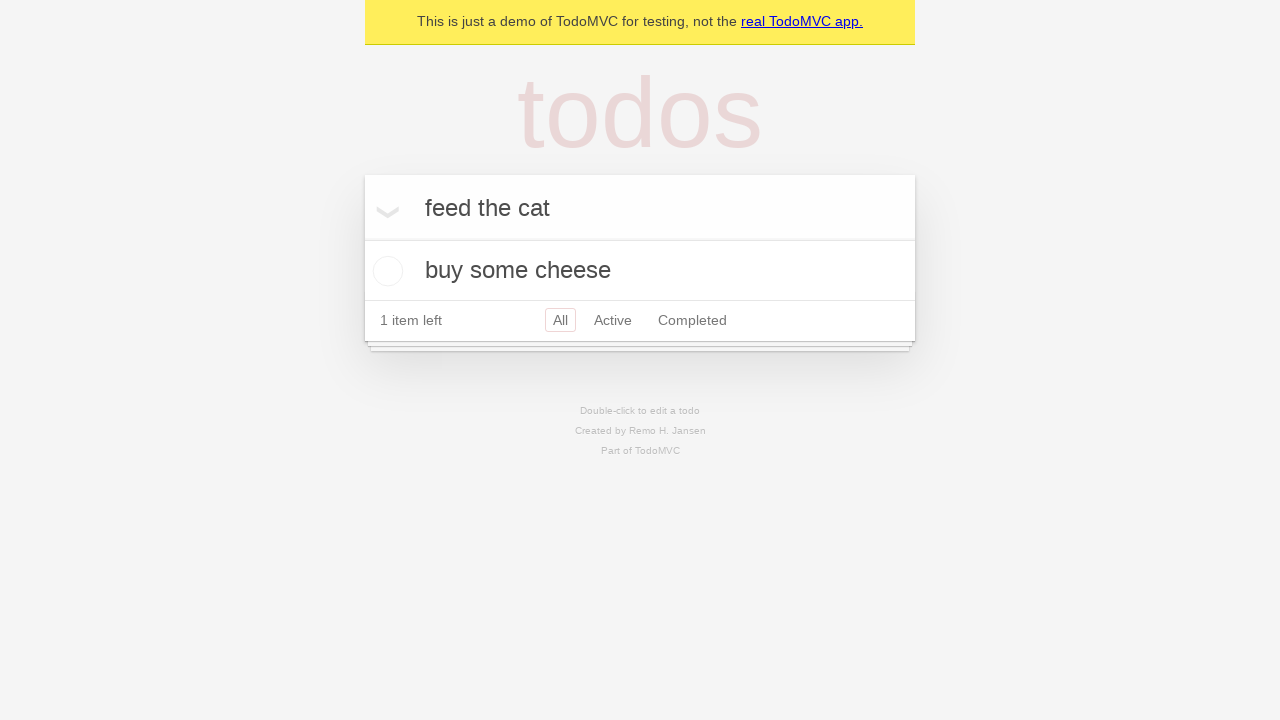

Pressed Enter to create second todo item on internal:attr=[placeholder="What needs to be done?"i]
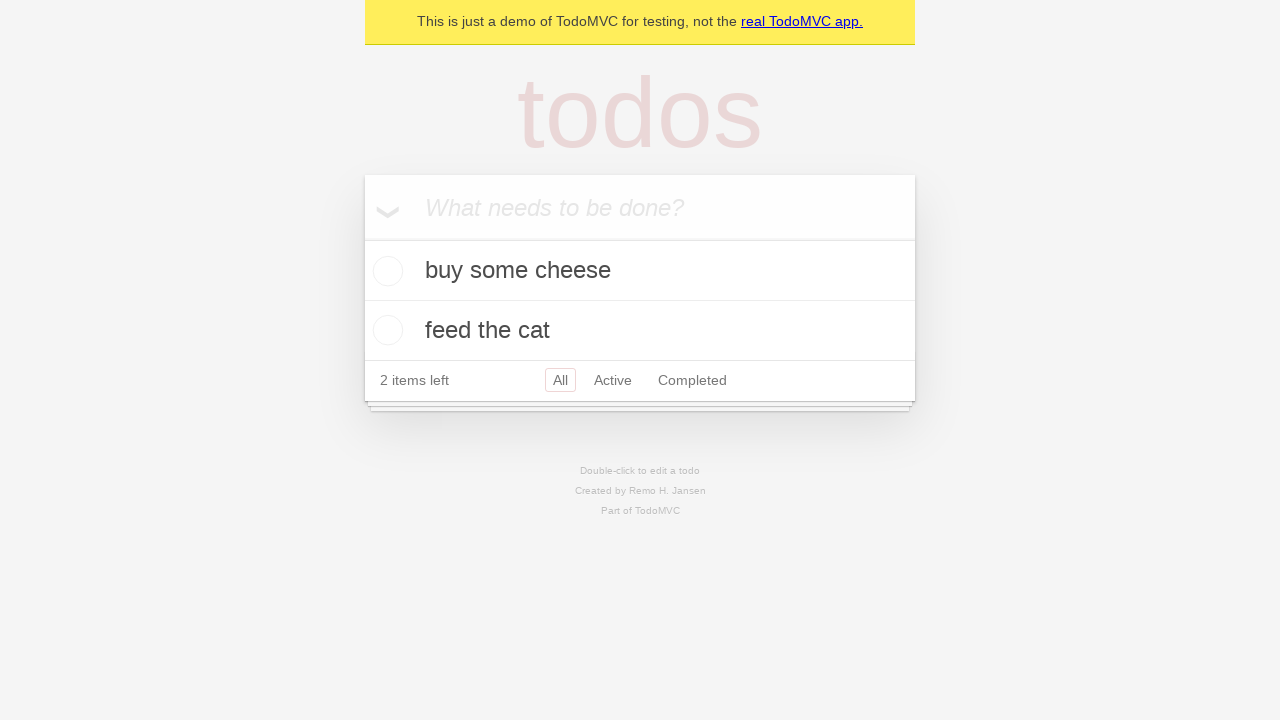

Filled todo input with 'book a doctors appointment' on internal:attr=[placeholder="What needs to be done?"i]
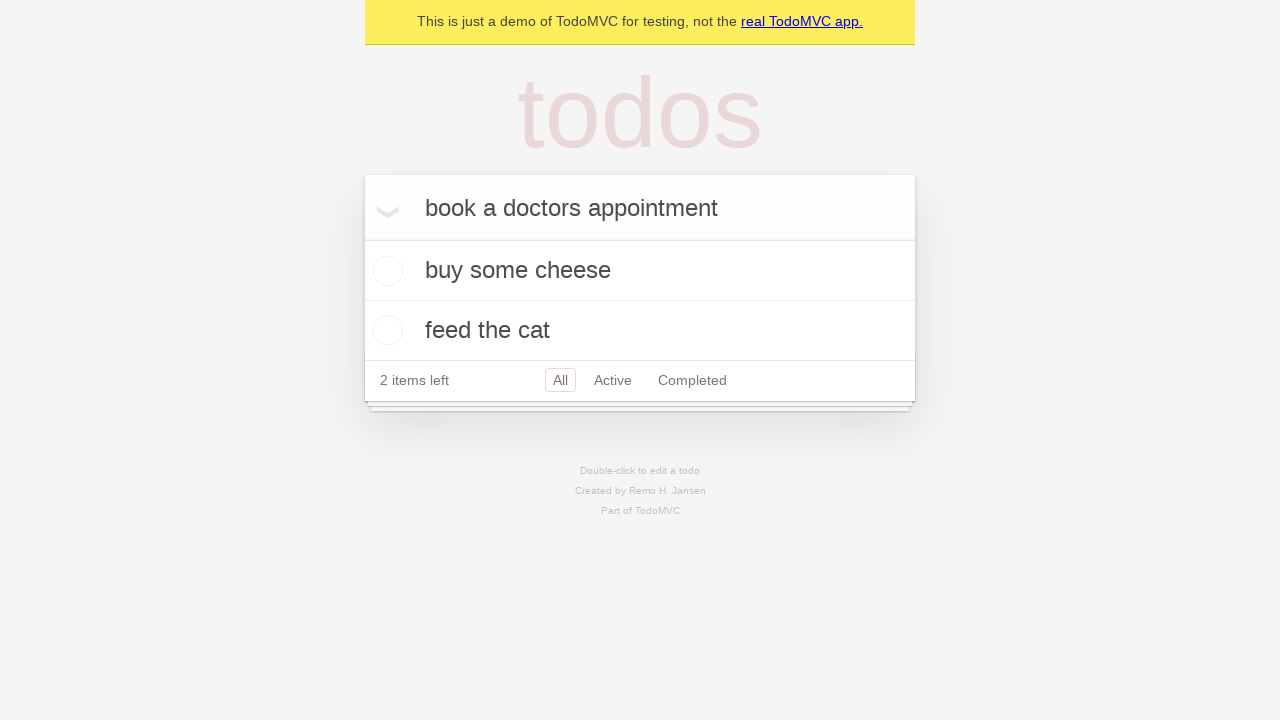

Pressed Enter to create third todo item on internal:attr=[placeholder="What needs to be done?"i]
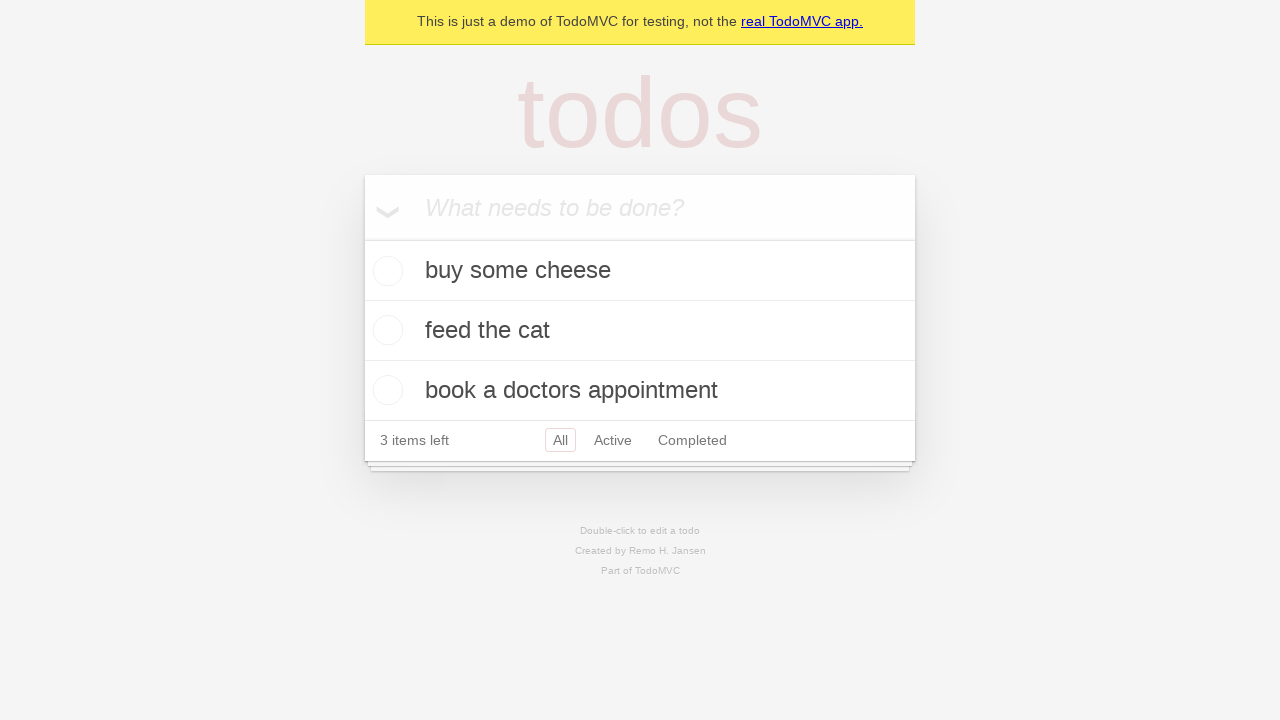

Todo count element loaded, confirming all items were appended to the list
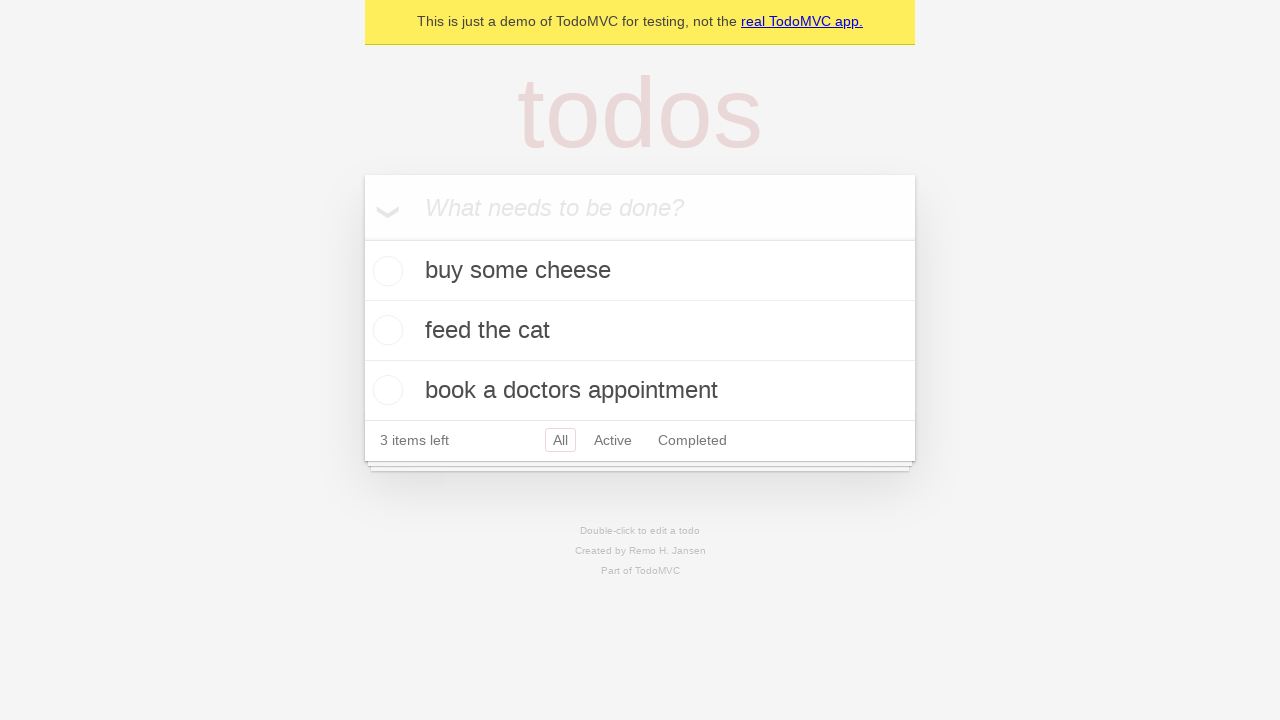

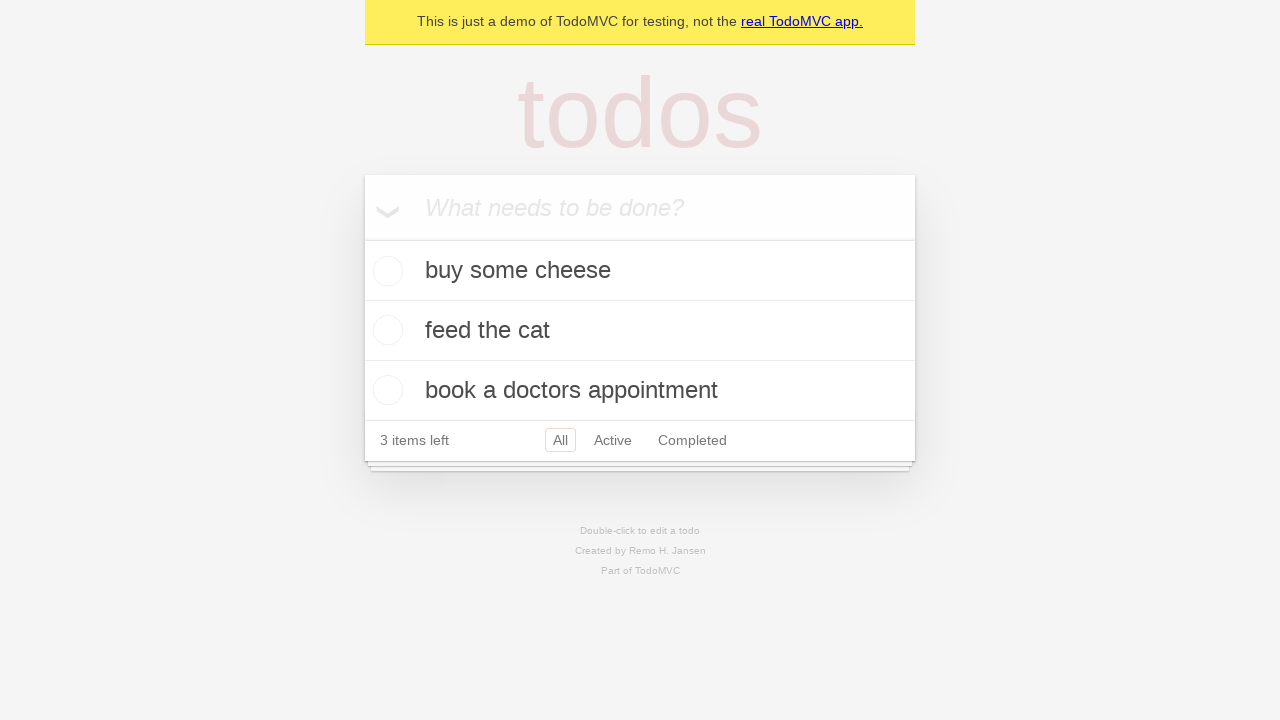